Tests autocomplete functionality by typing text and using keyboard navigation to select suggestions

Starting URL: http://qaclickacademy.com/practice.php

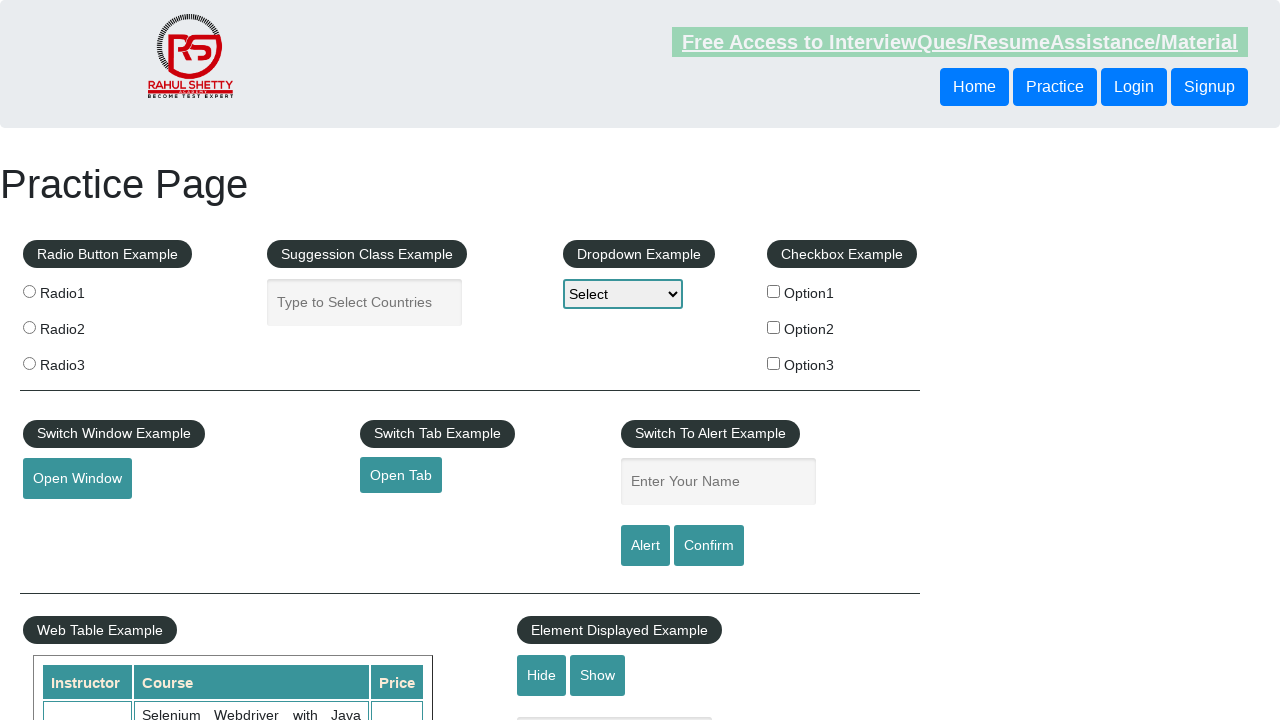

Typed 'ind' in the autocomplete field on #autocomplete
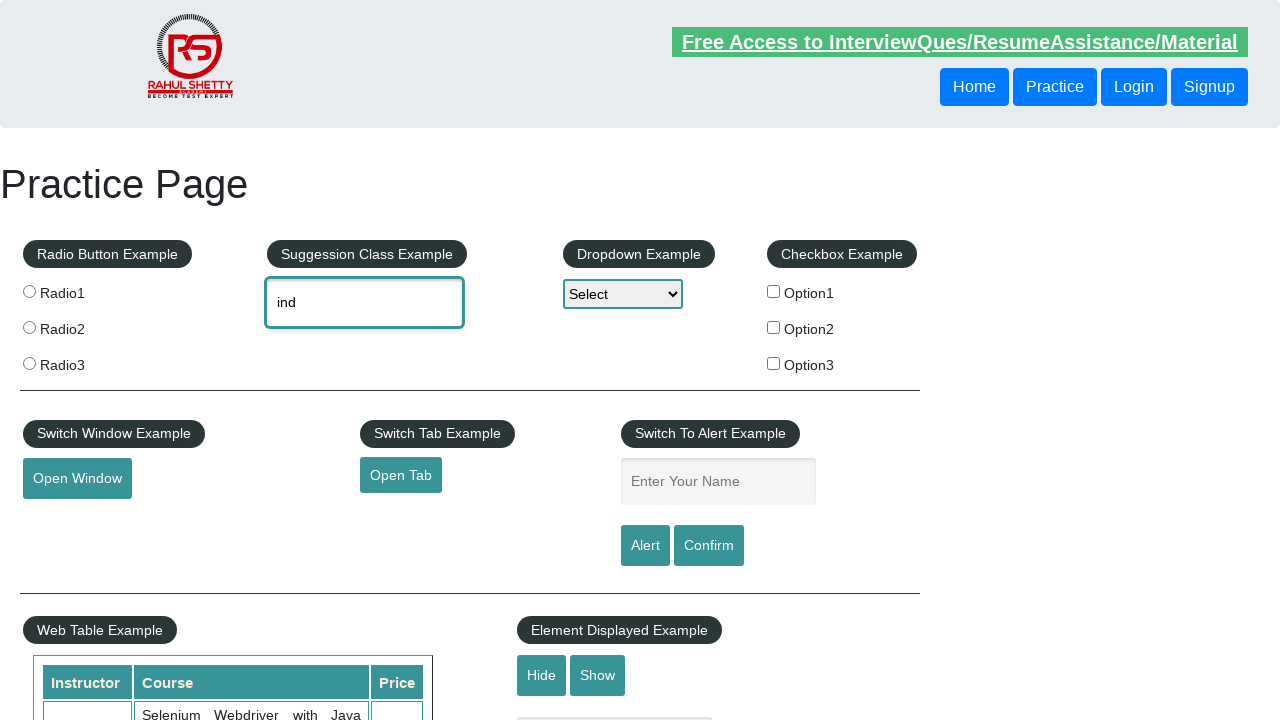

Pressed ArrowDown to navigate to first autocomplete suggestion on #autocomplete
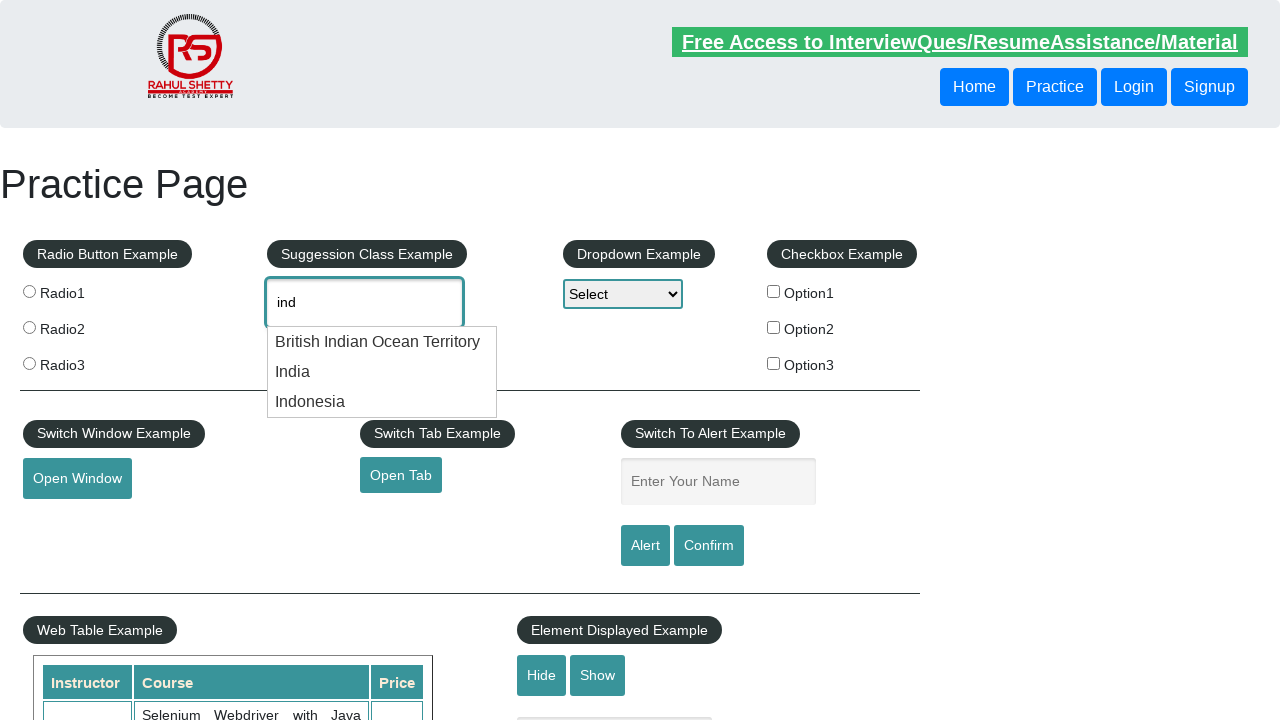

Pressed ArrowDown to navigate to second autocomplete suggestion on #autocomplete
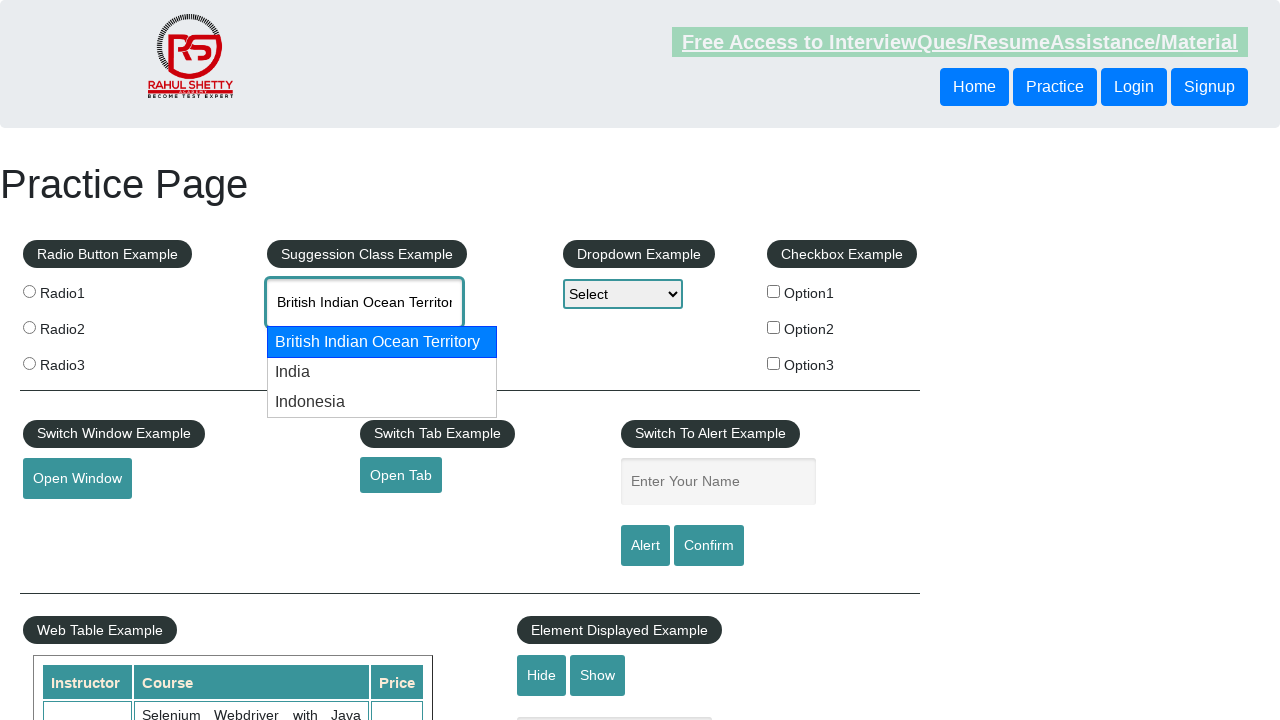

Pressed ArrowDown to navigate to third autocomplete suggestion on #autocomplete
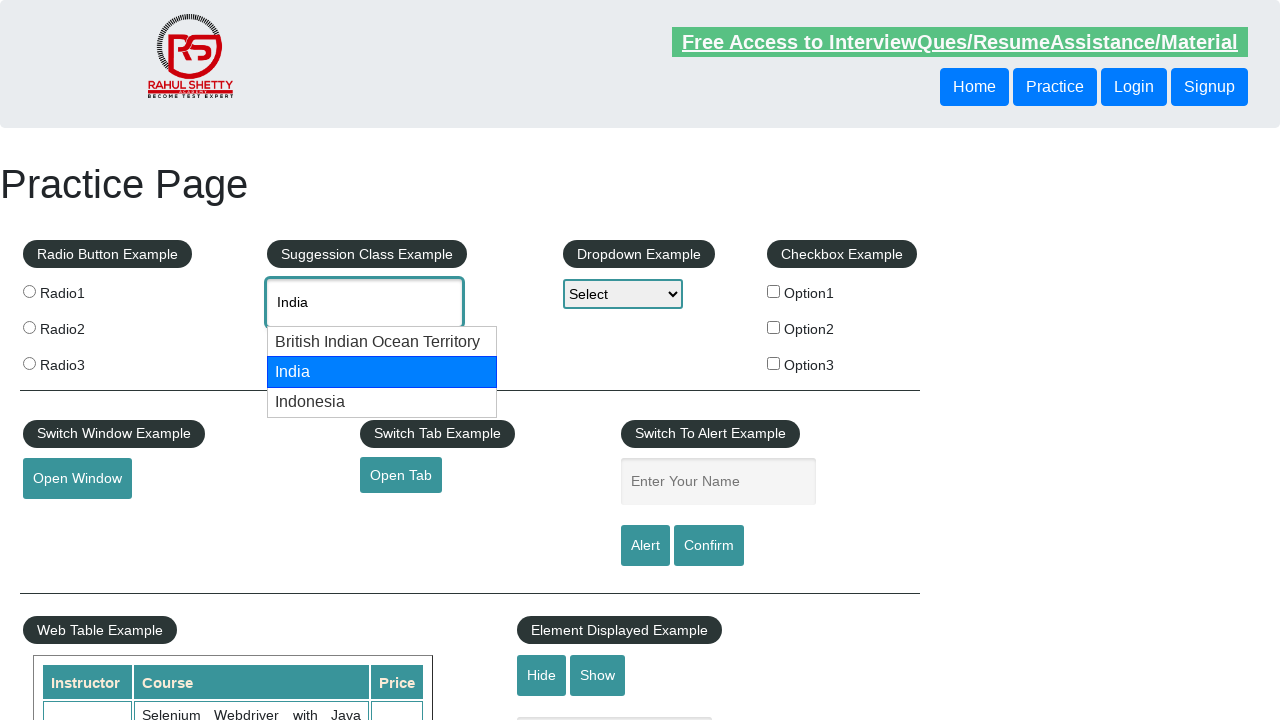

Retrieved selected value from autocomplete field: 'India'
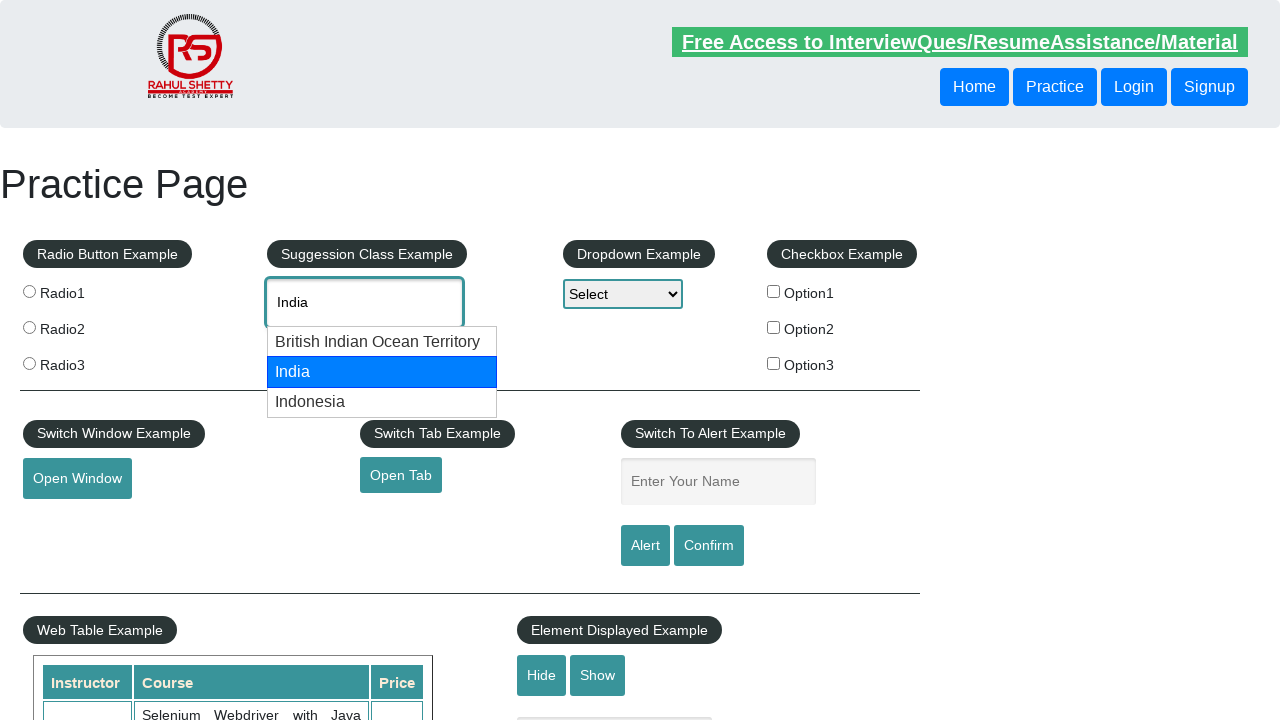

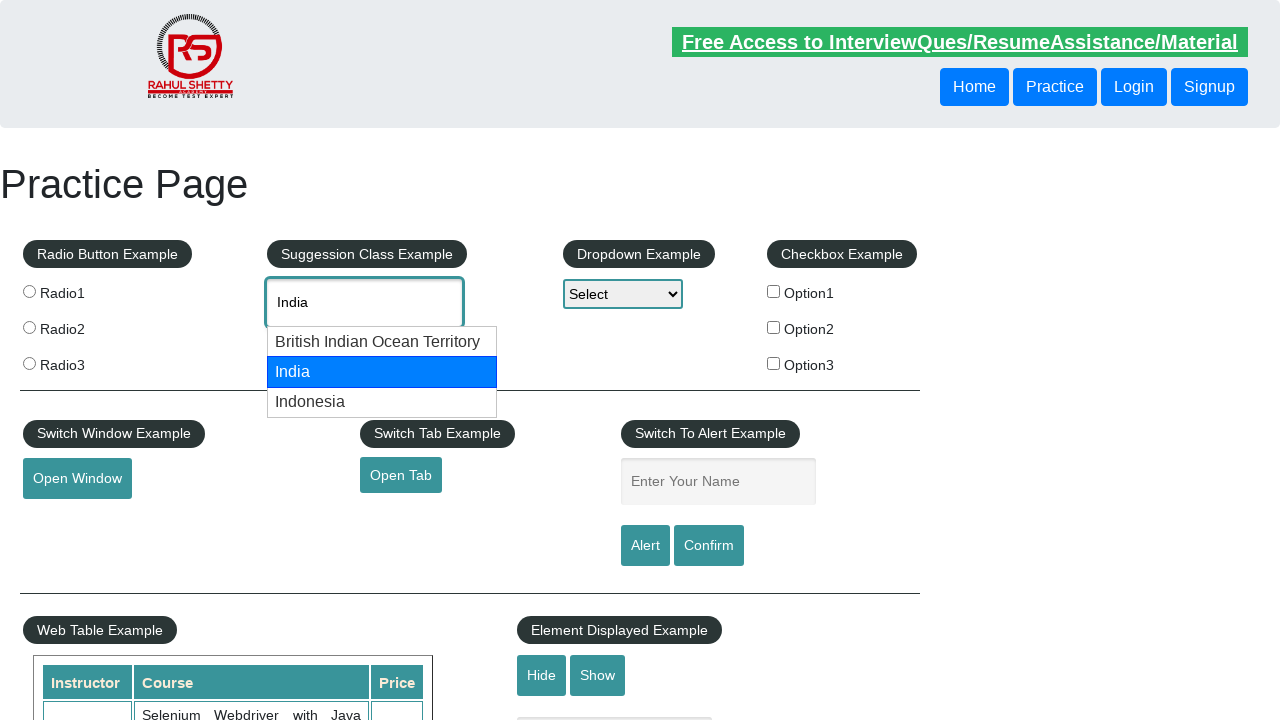